Tests the store locator functionality on Steren's website by navigating to the stores page, selecting a city from dropdown, entering a search keyword, and verifying search results are displayed.

Starting URL: https://www.steren.com.mx/

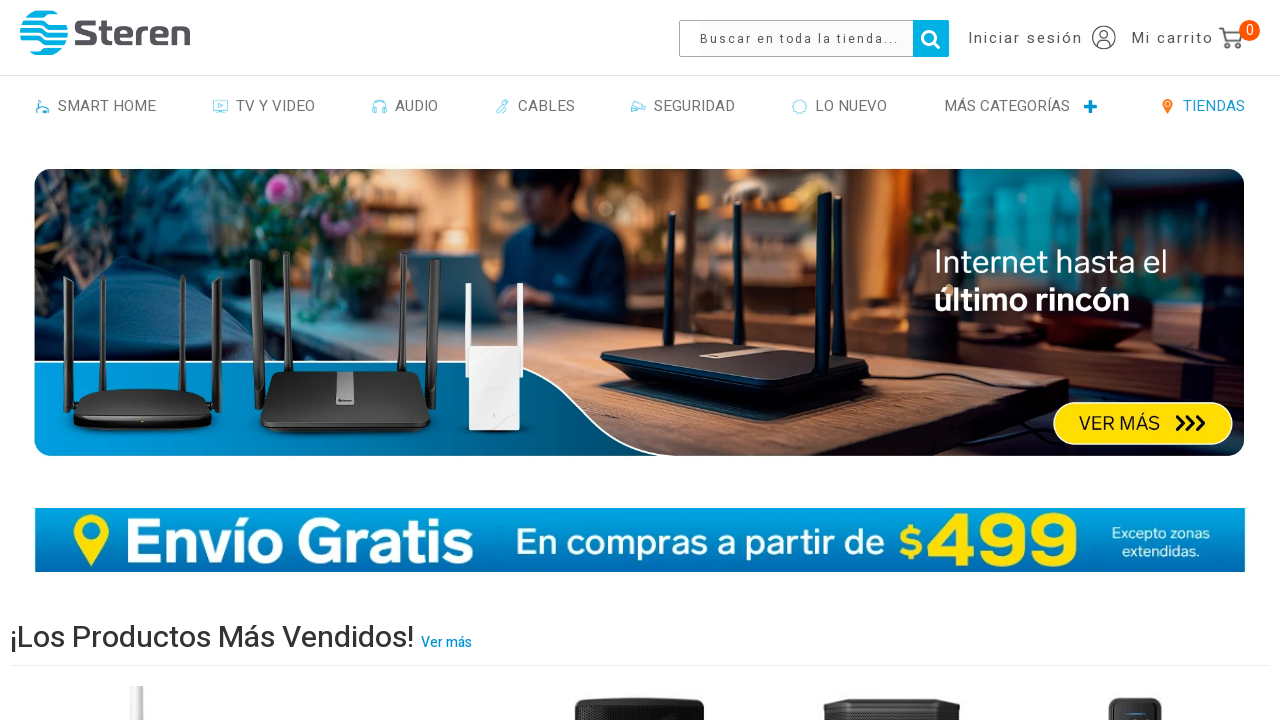

Waited for Tiendas link to be visible
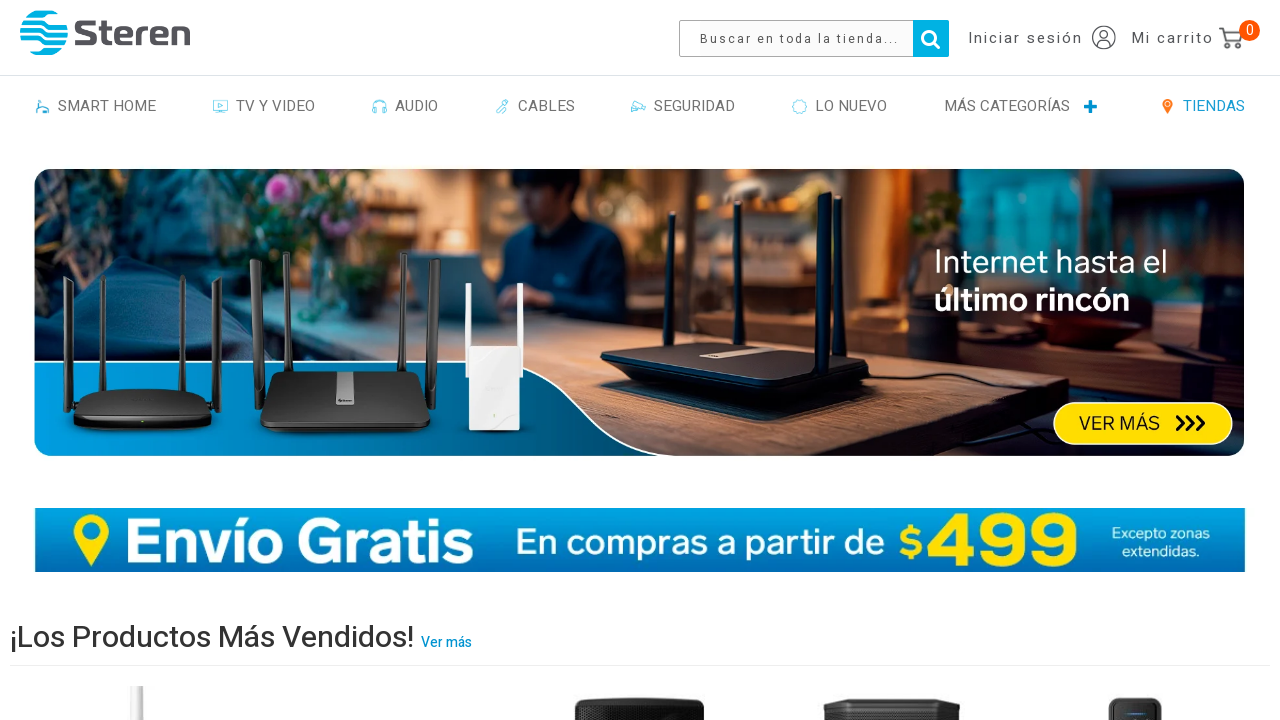

Clicked on Tiendas link in main menu at (1202, 106) on a#ui-id-8
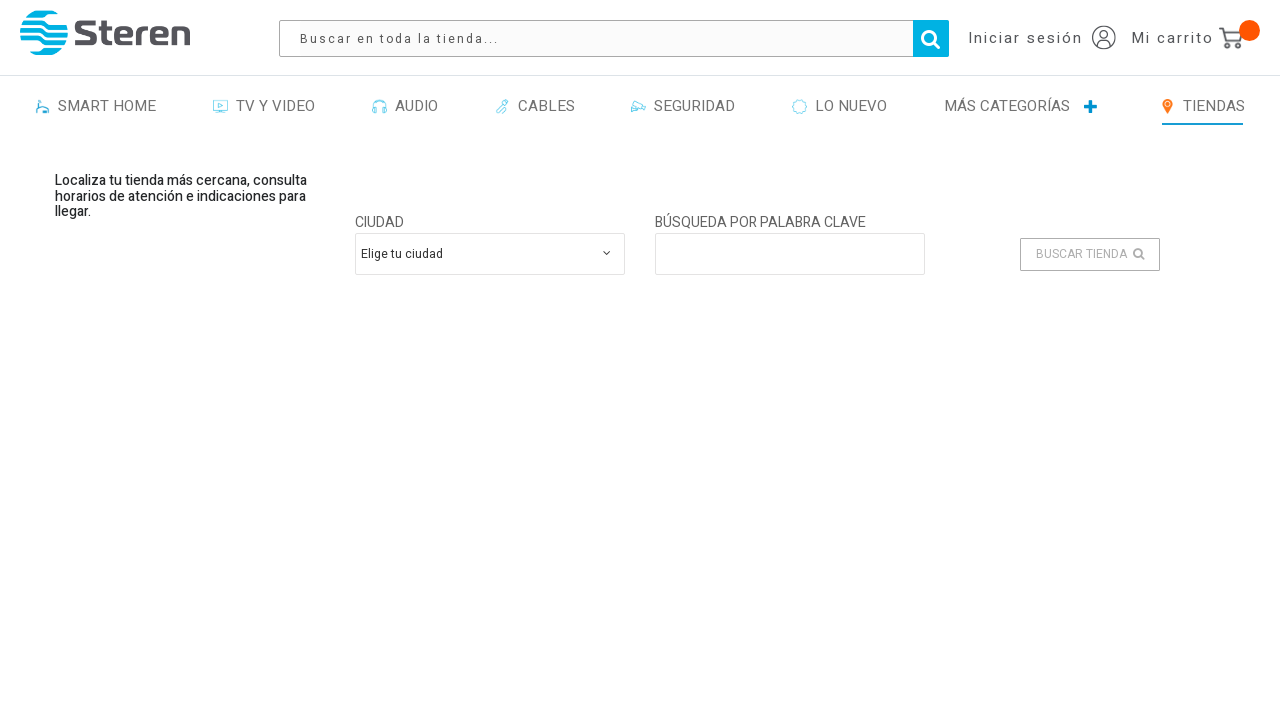

Store locator page loaded (networkidle)
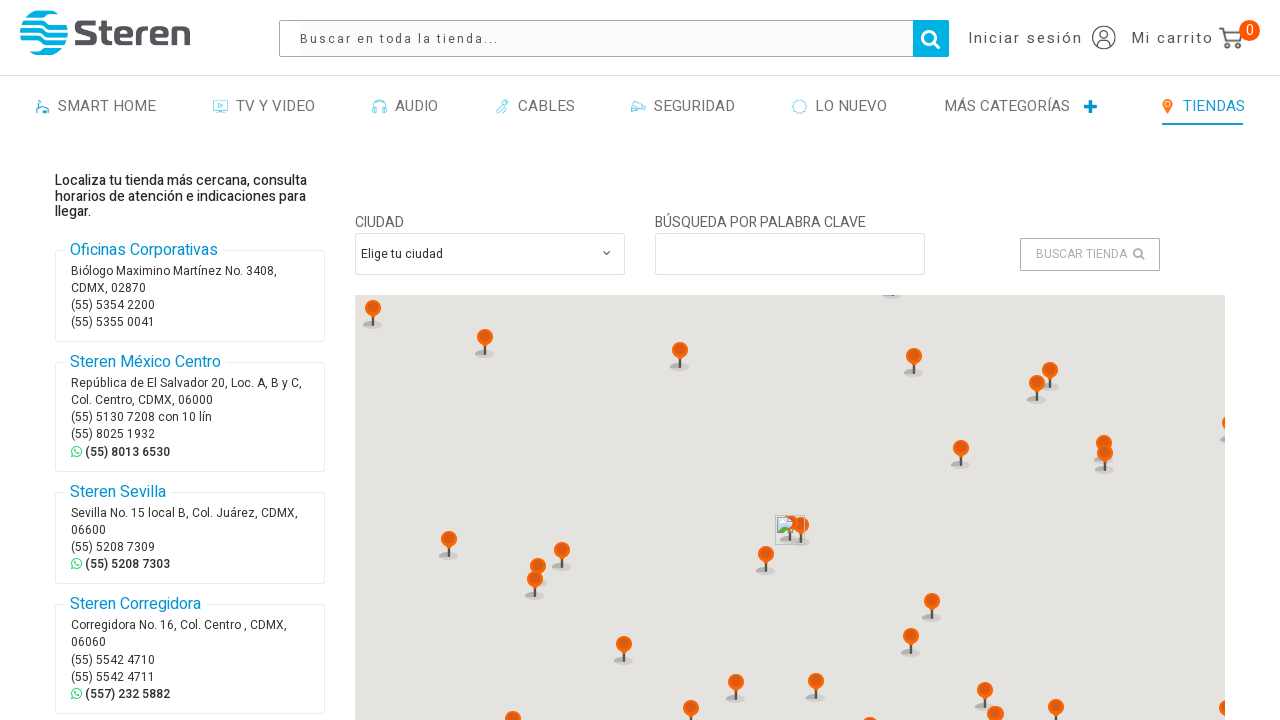

Waited for city dropdown to be visible
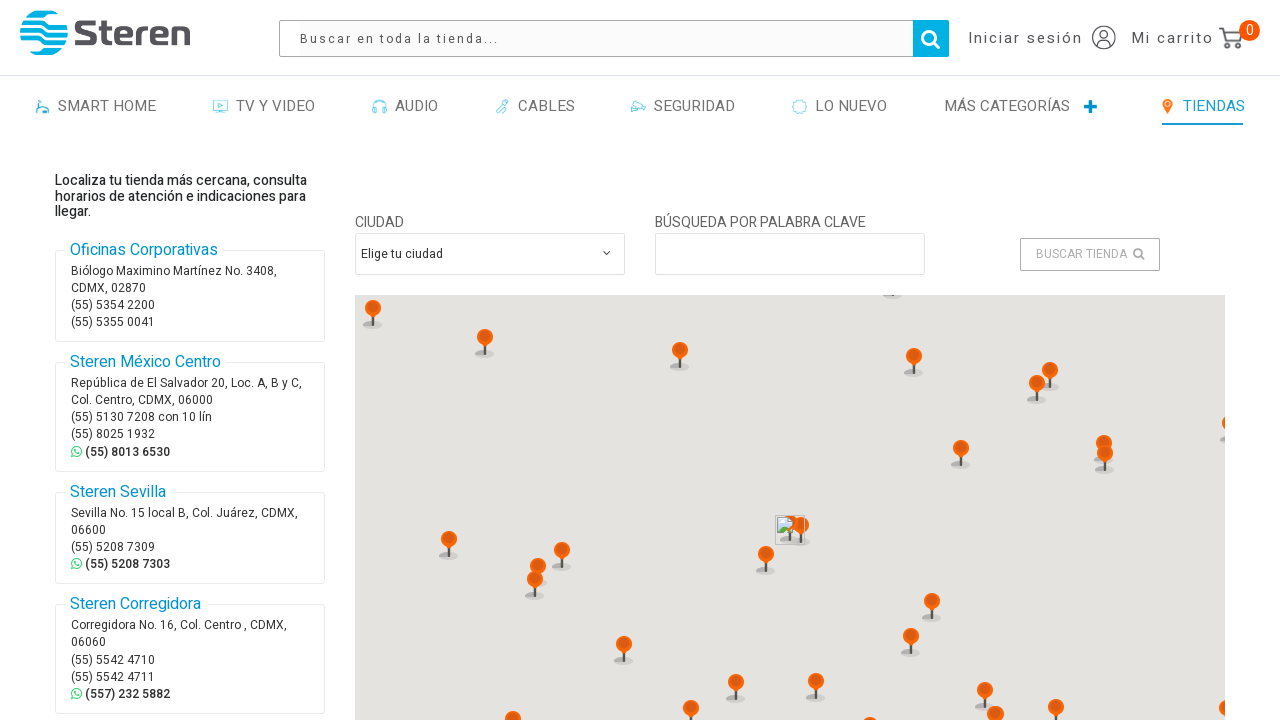

Selected Aguascalientes from city dropdown on select.select-steren
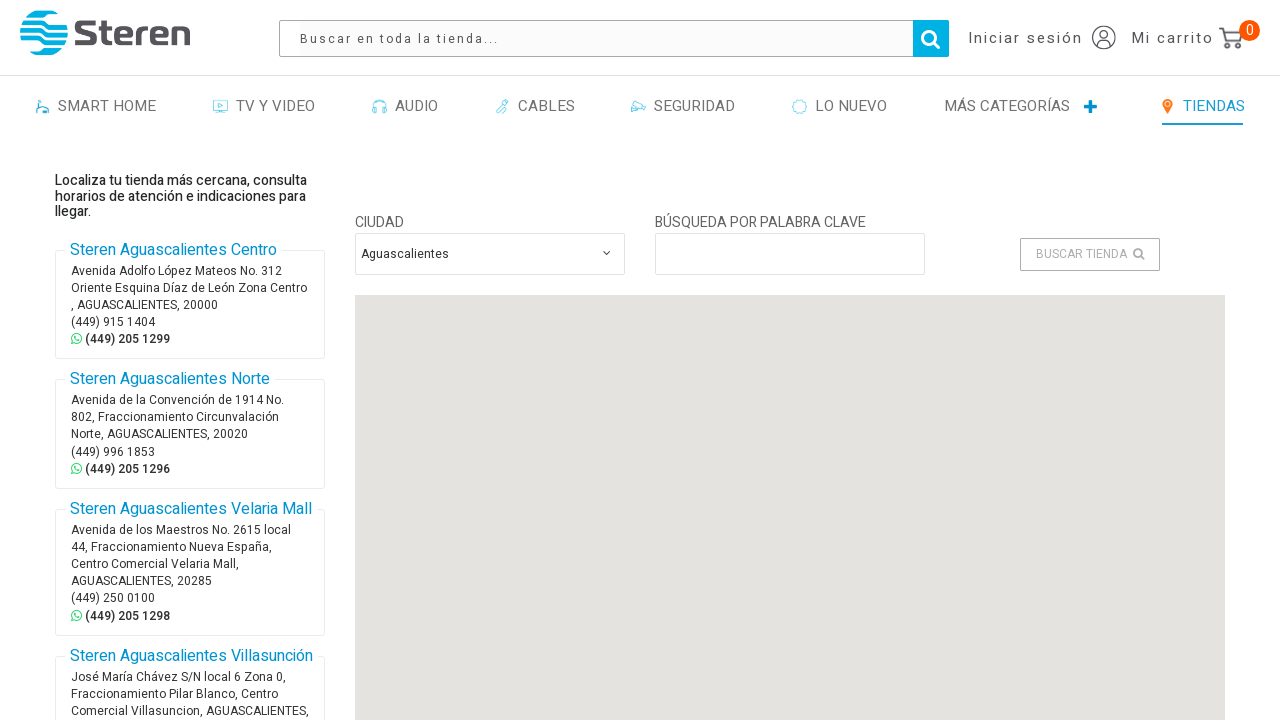

Waited for search input field to be visible
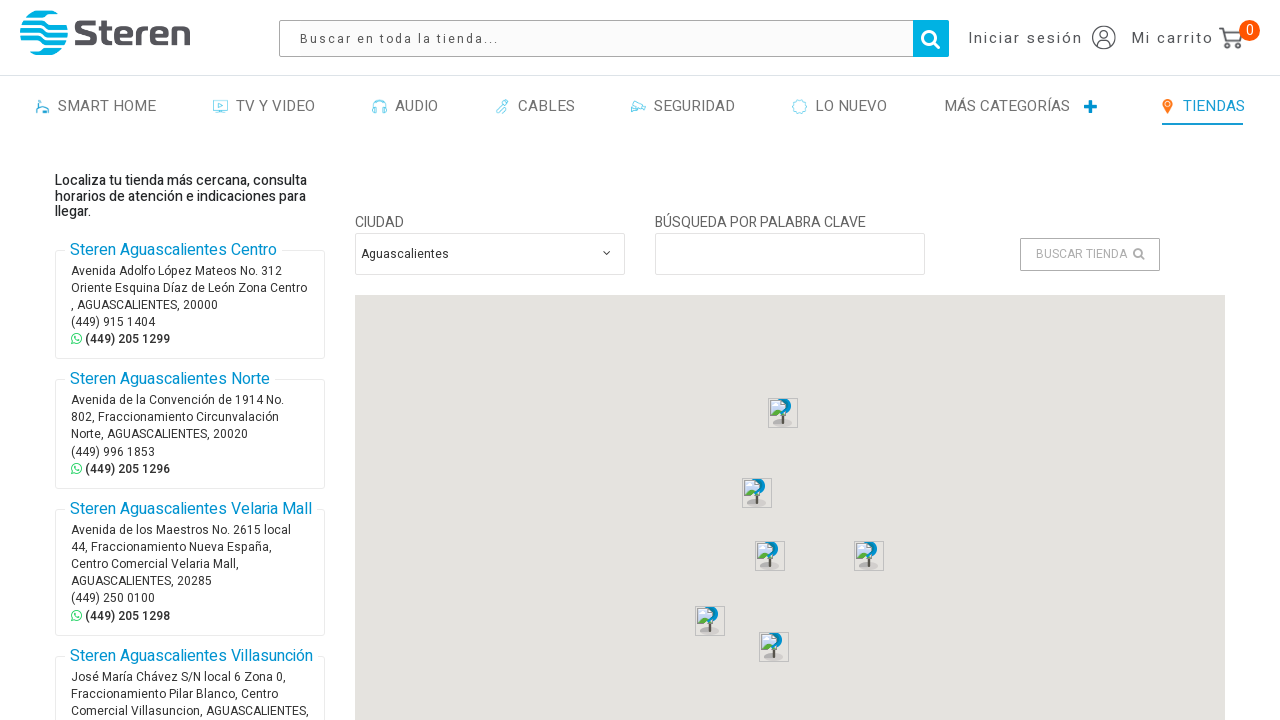

Filled search input with keyword 'Espacio' on input#searchteam
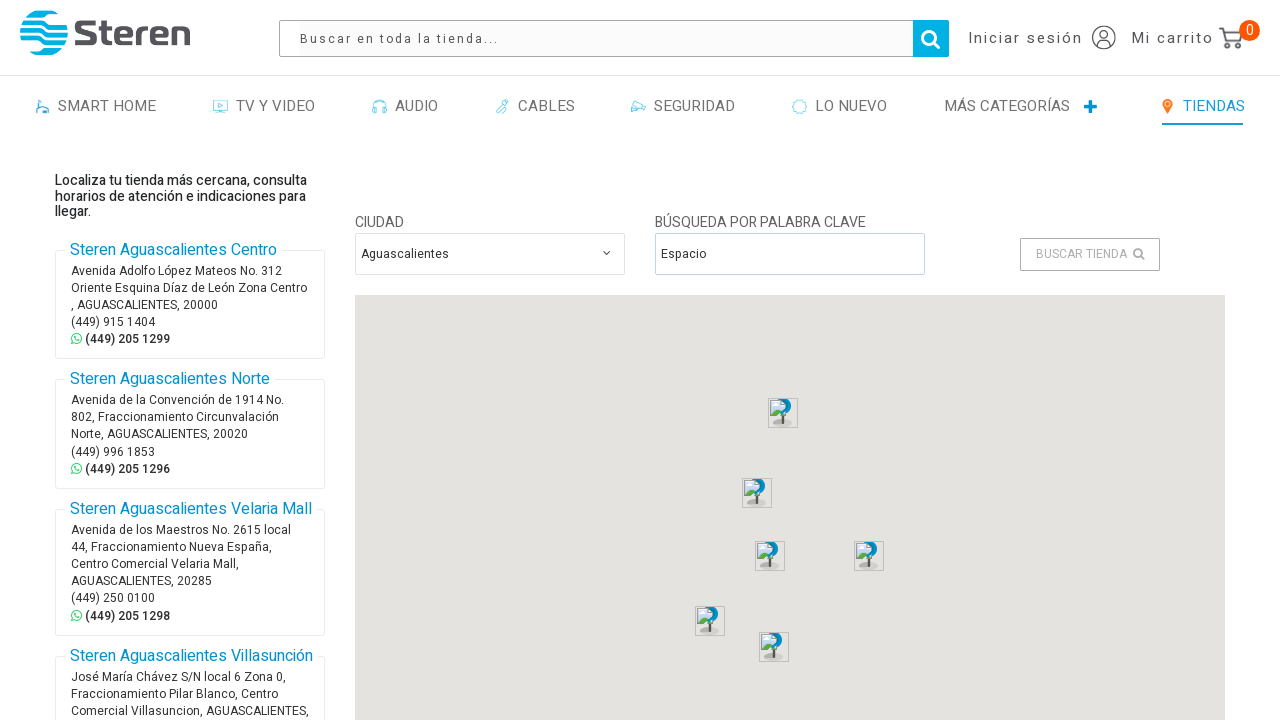

Waited for search button to be visible
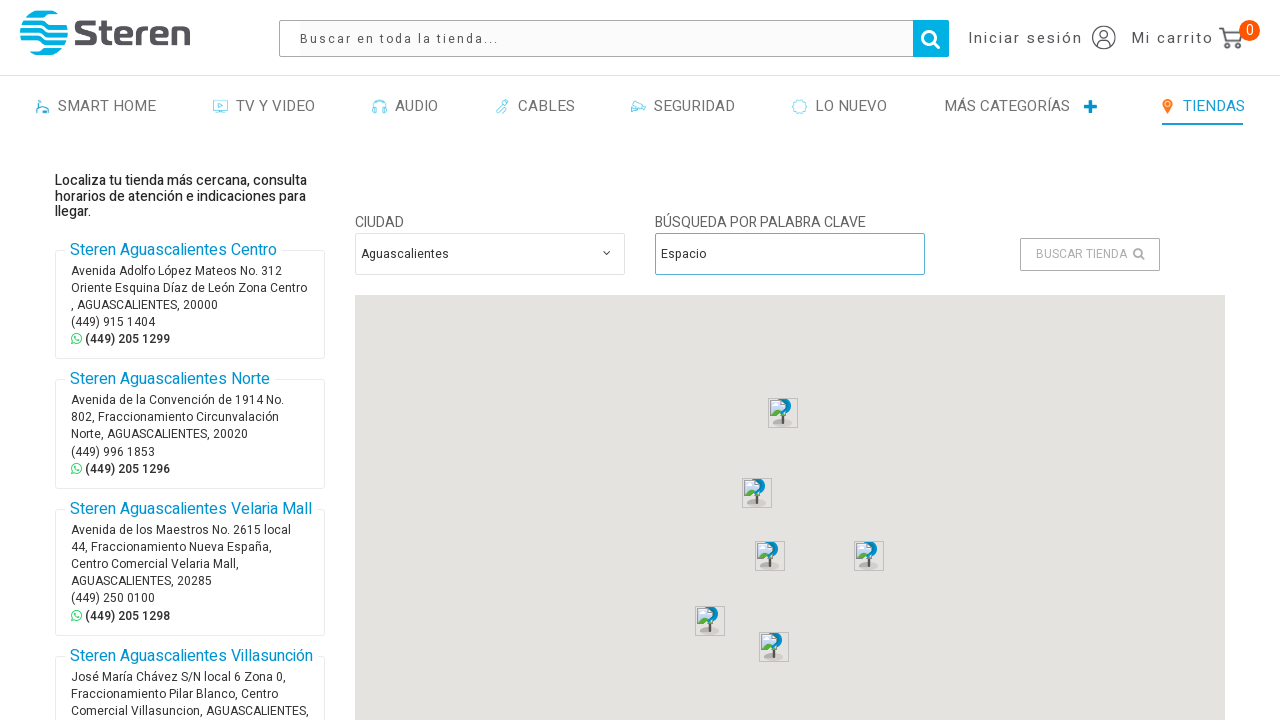

Clicked search button to filter stores at (1090, 255) on button:has-text("Buscar tienda")
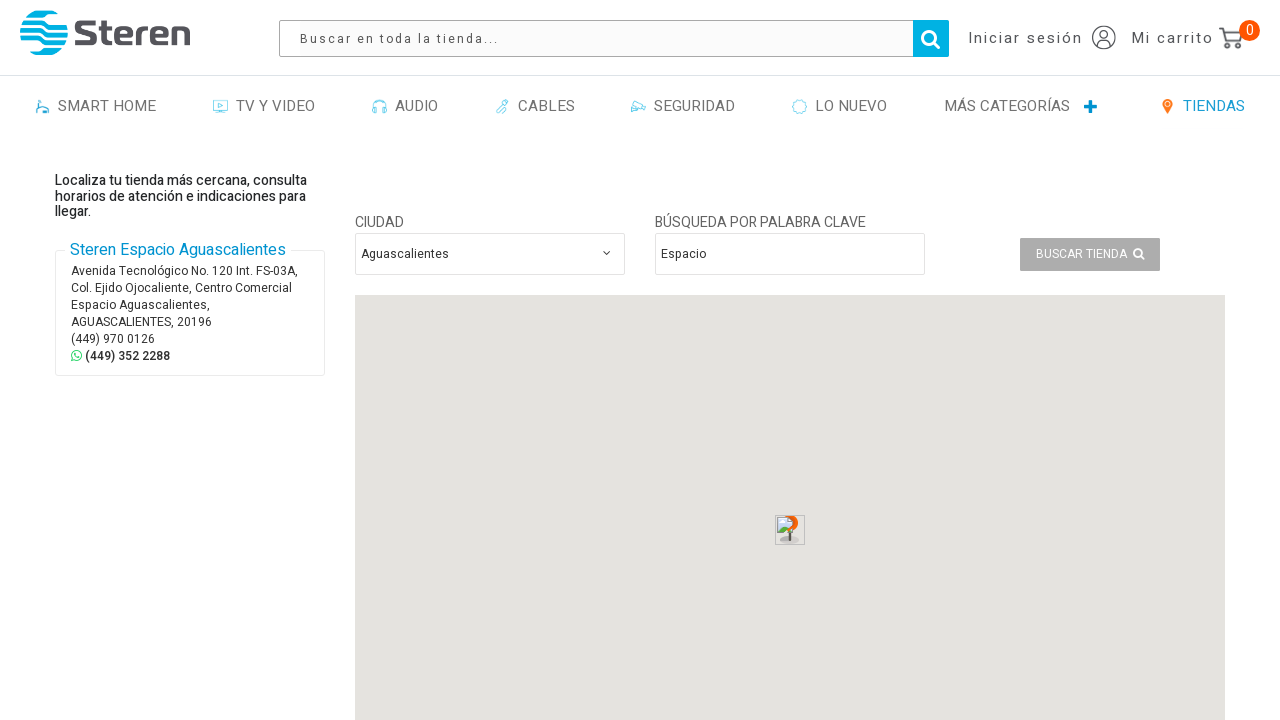

Search results loaded and displayed
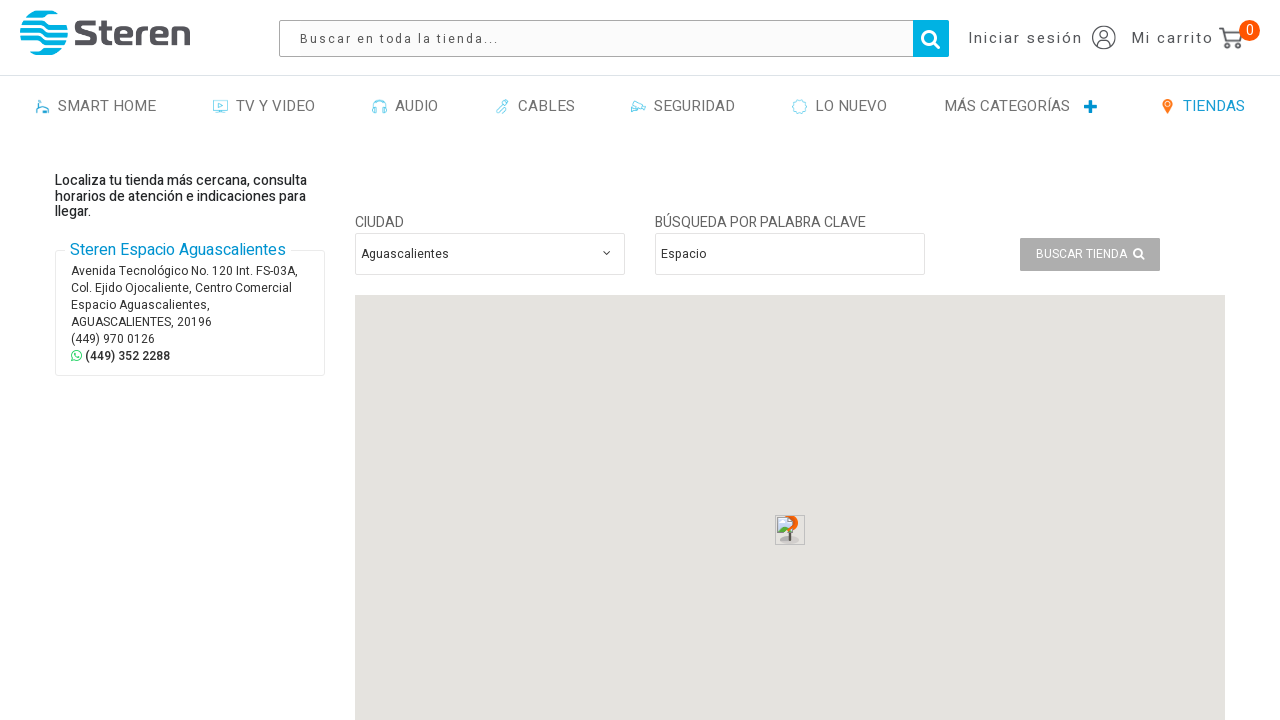

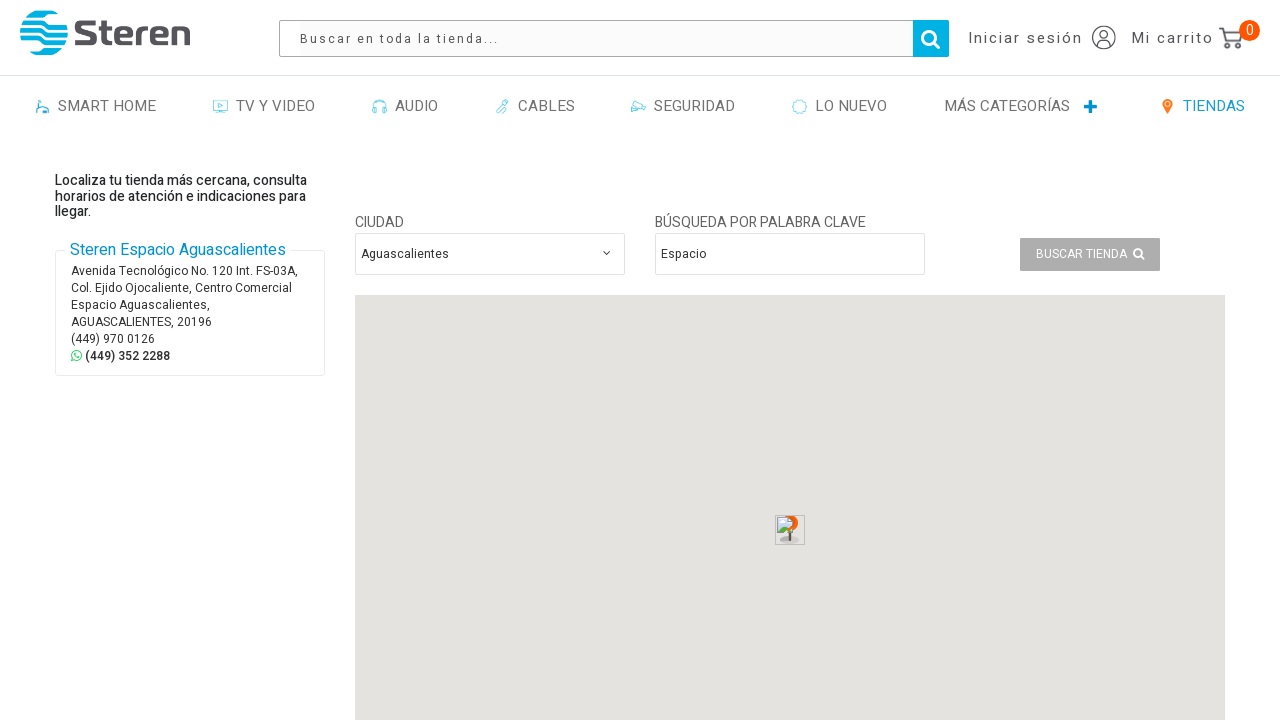